Tests drag and drop functionality on jQueryUI's droppable demo page by dragging an element and dropping it onto a target droppable area within an iframe.

Starting URL: https://jqueryui.com/droppable/

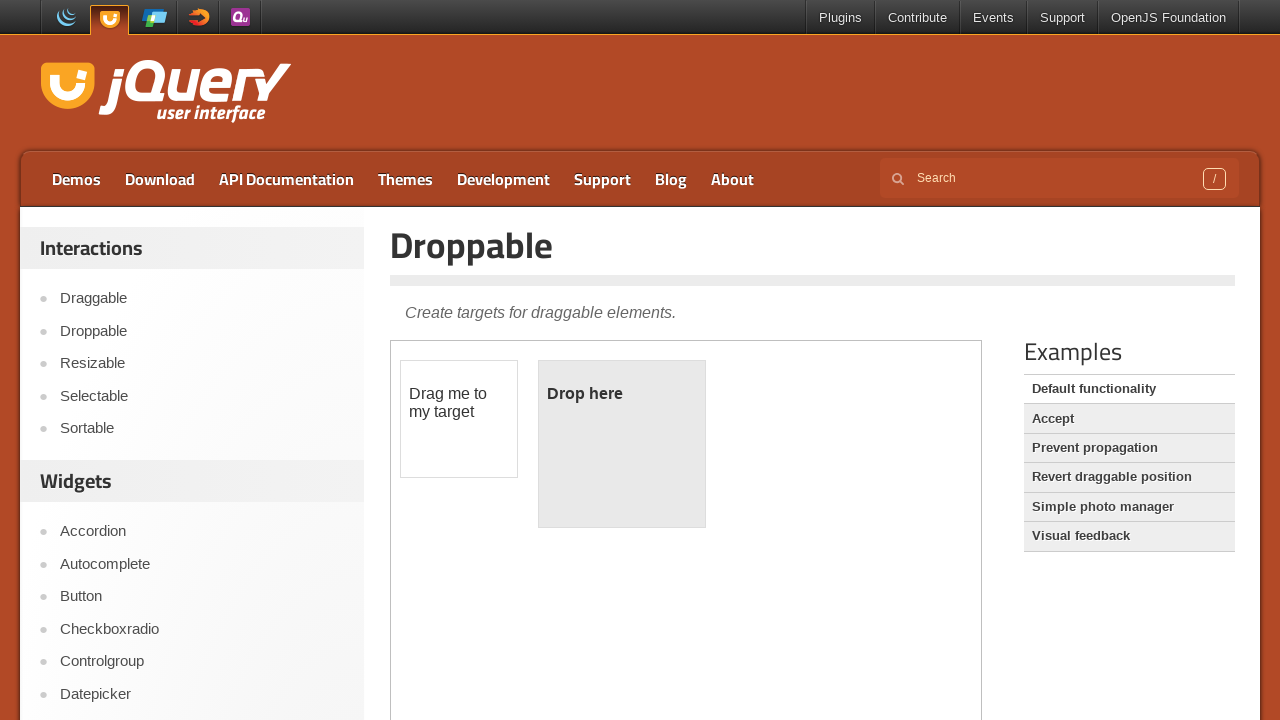

Located the demo iframe containing draggable and droppable elements
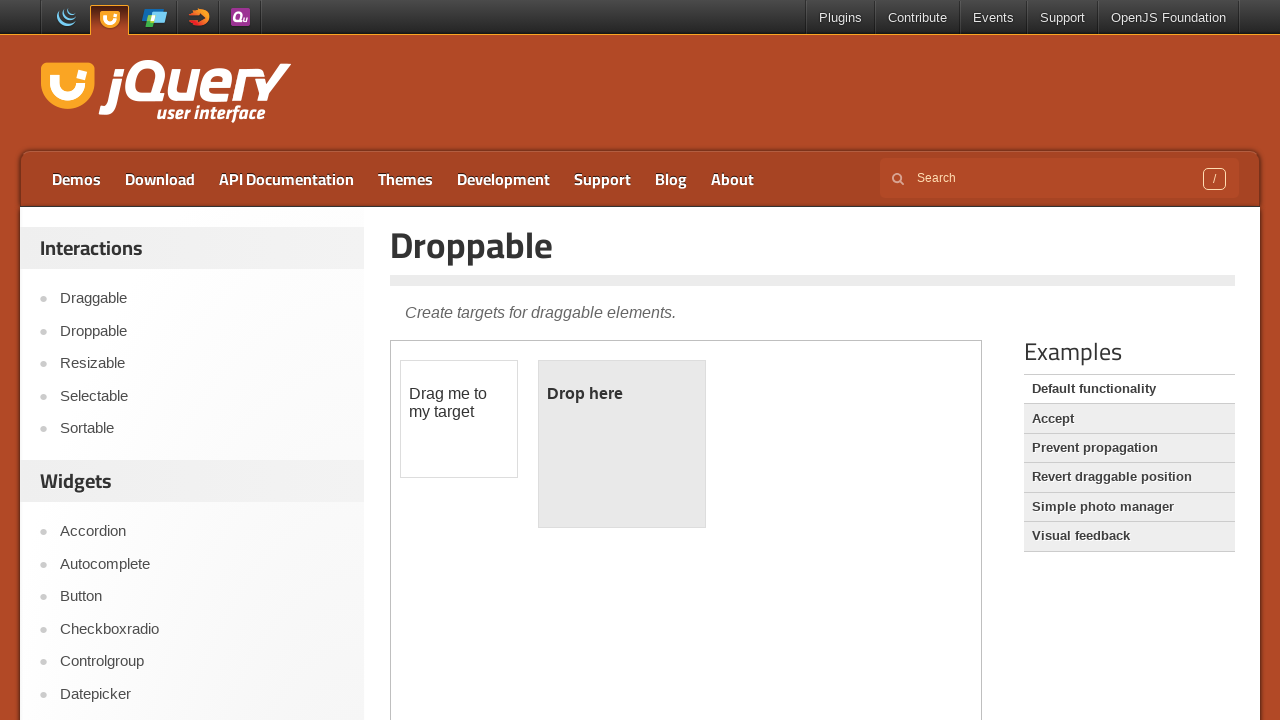

Located the draggable element within the iframe
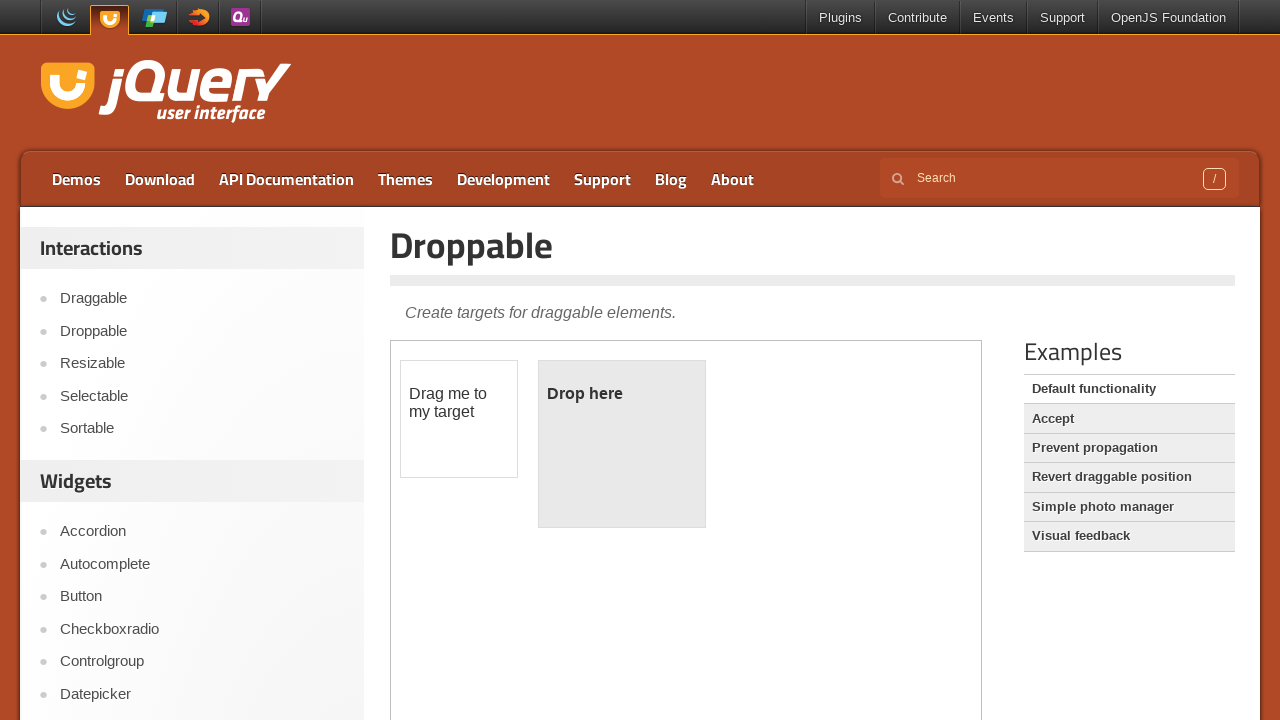

Located the droppable target element within the iframe
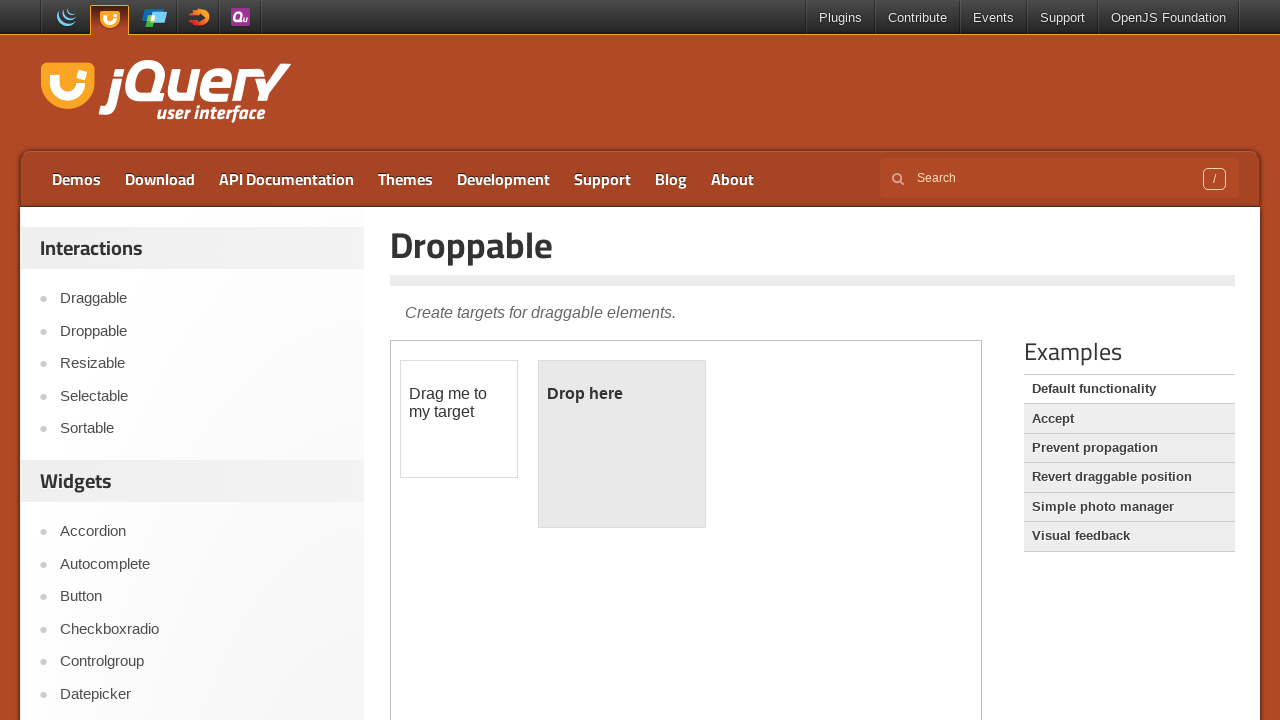

Dragged draggable element and dropped it onto the droppable target at (622, 444)
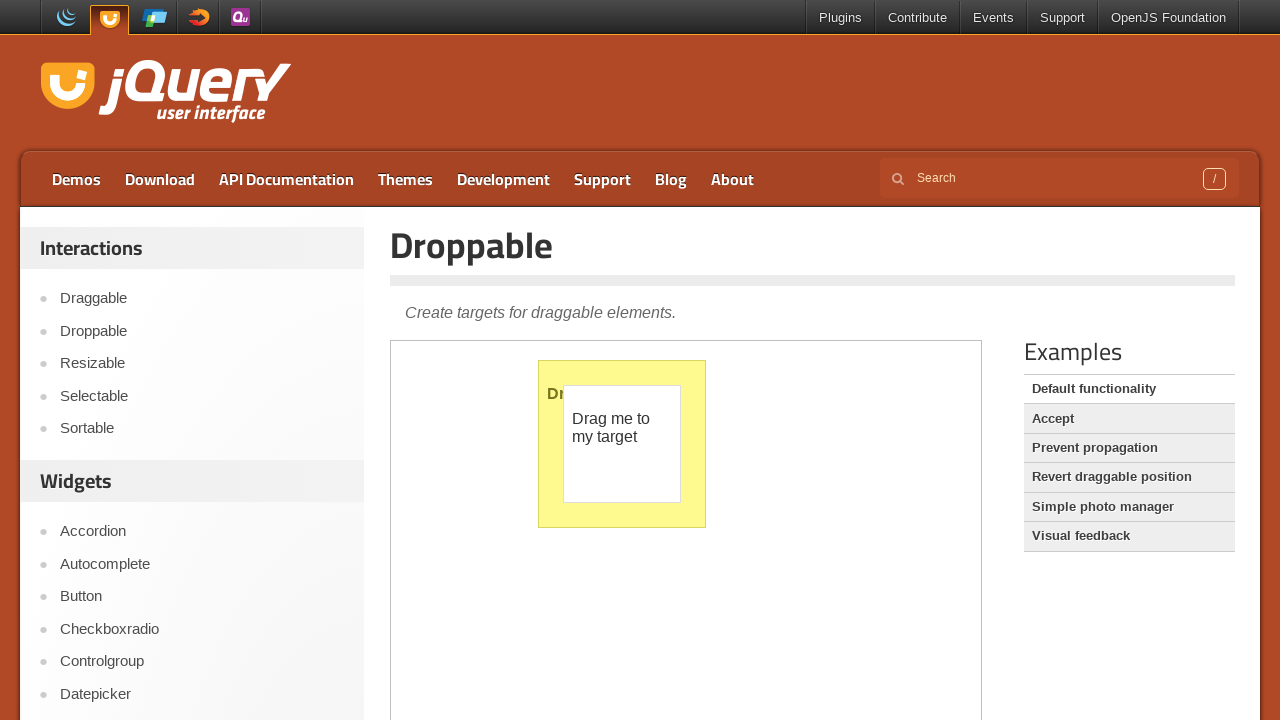

Verified drop was successful - droppable element is now highlighted with ui-state-highlight class
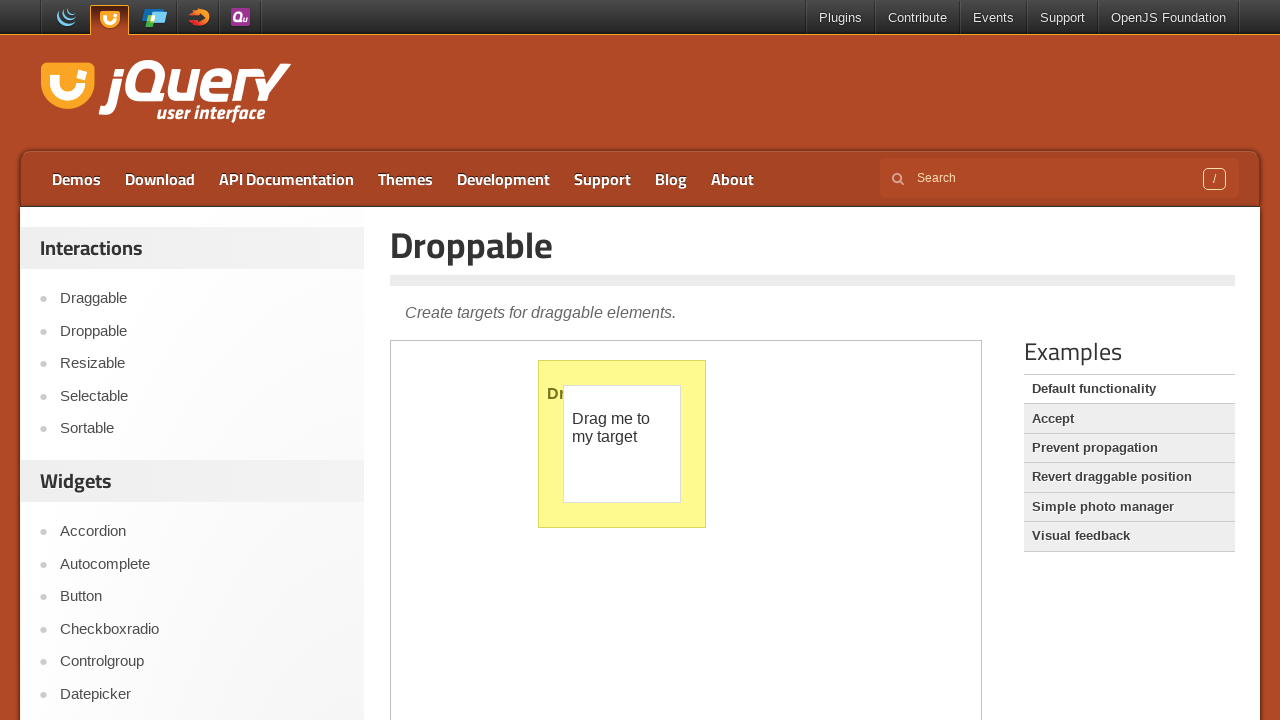

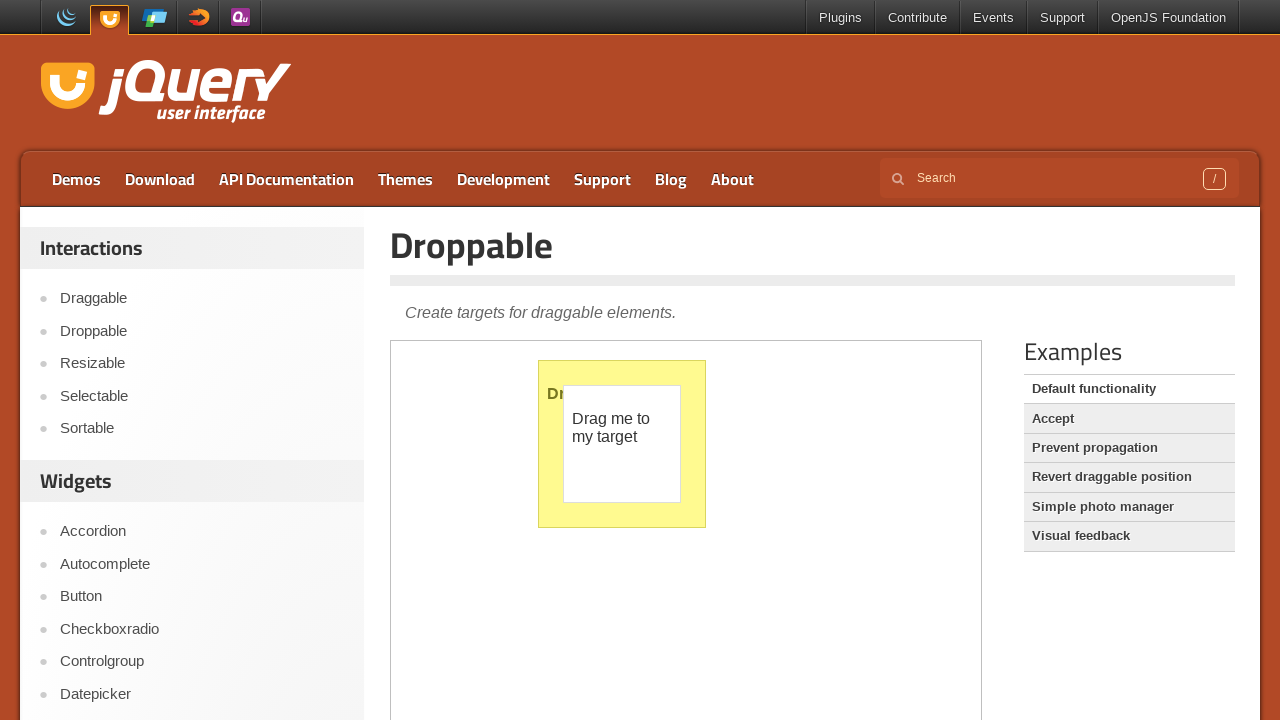